Tests JavaScript alert handling by clicking a button to trigger a confirmation dialog, accepting it, and verifying the result message

Starting URL: https://the-internet.herokuapp.com/javascript_alerts

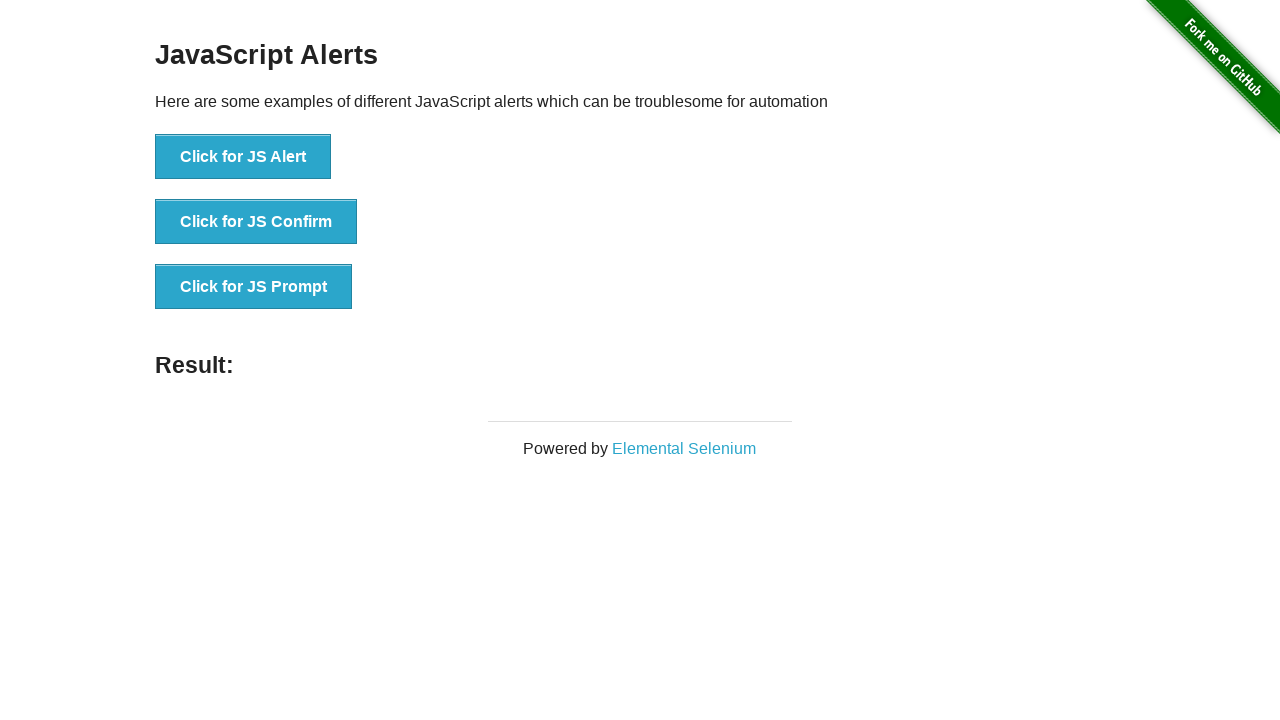

Clicked button to trigger JavaScript confirm dialog at (256, 222) on button[onclick='jsConfirm()']
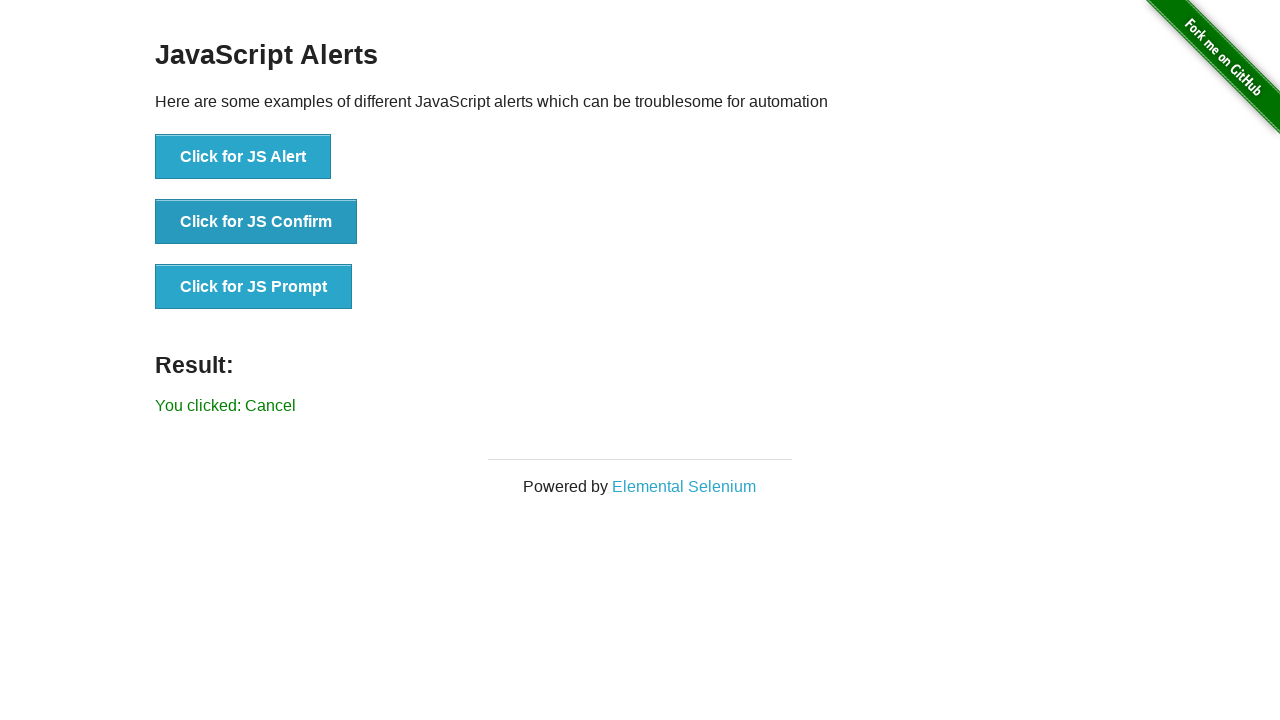

Set up dialog handler to accept confirmation dialogs
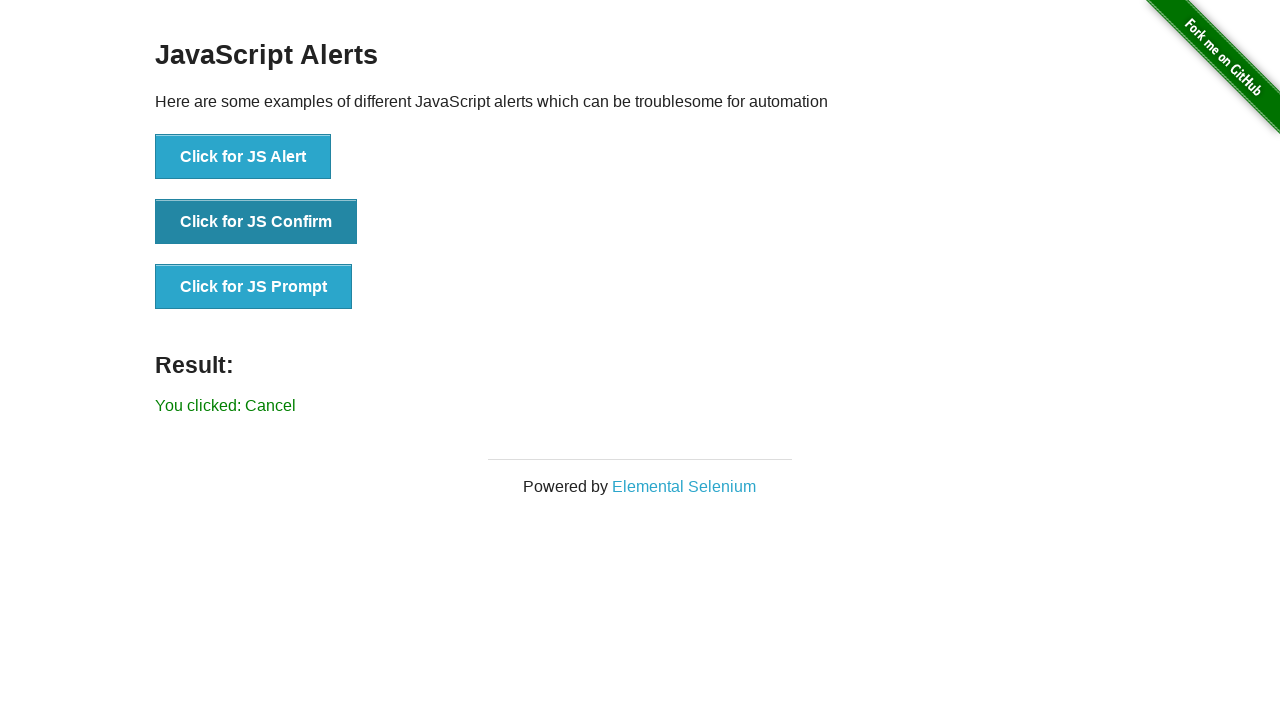

Clicked button to trigger confirm dialog with handler active at (256, 222) on button[onclick='jsConfirm()']
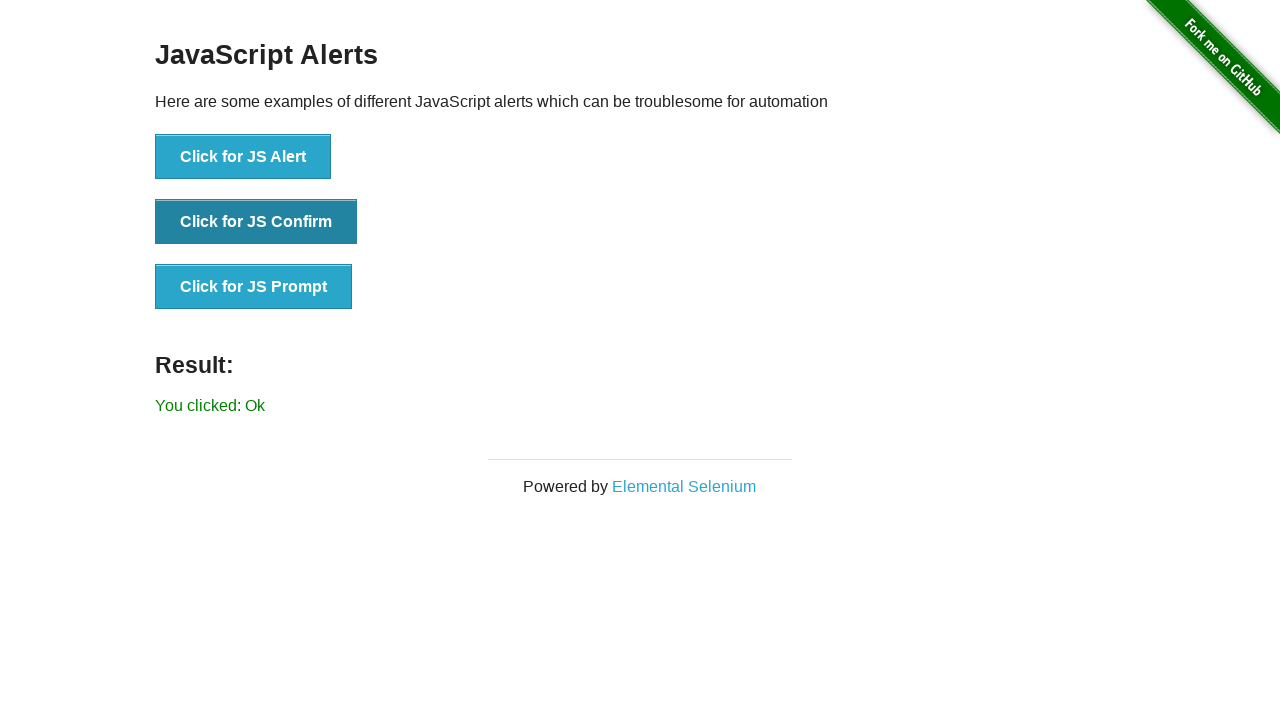

Result message element appeared on page
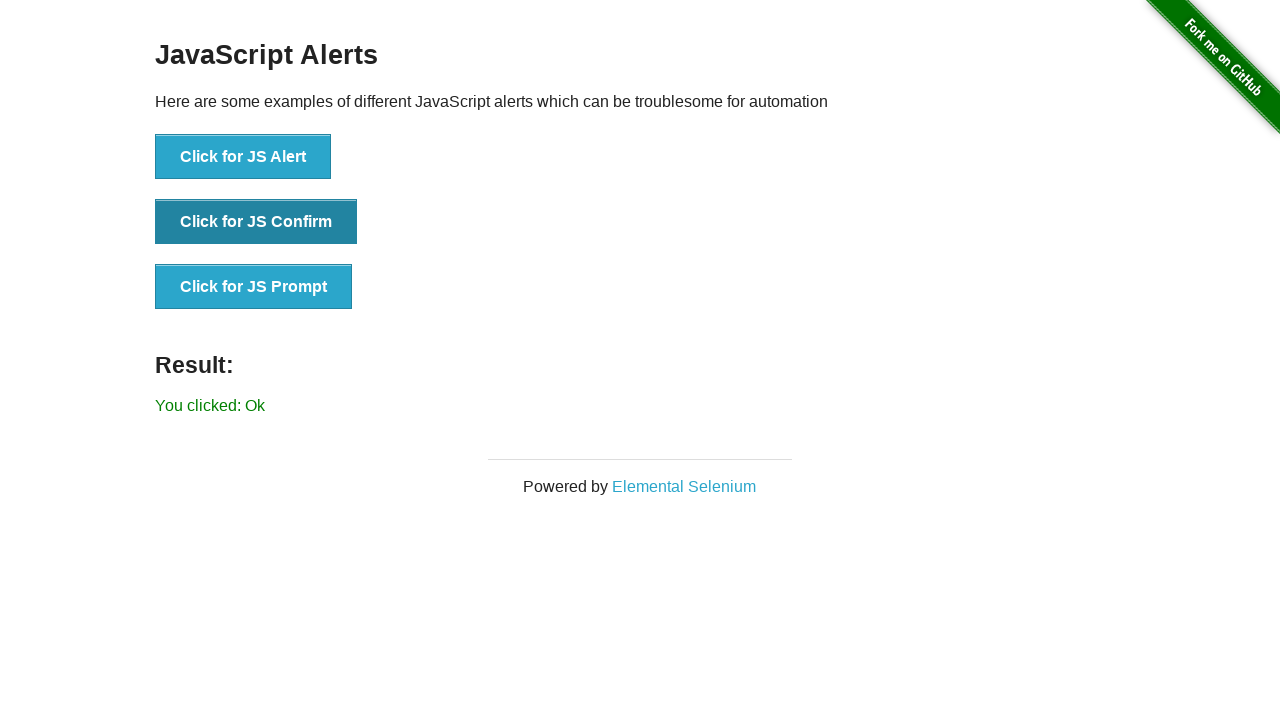

Retrieved result text: 'You clicked: Ok'
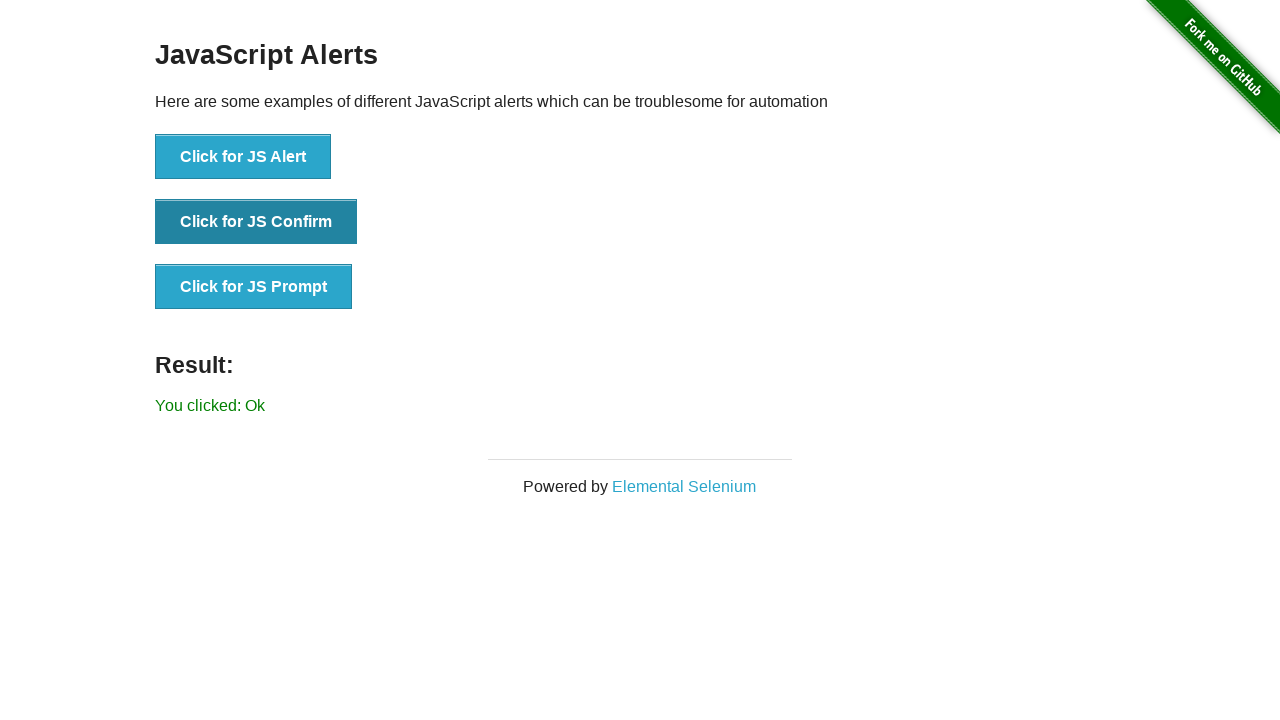

Verified result message matches expected text 'You clicked: Ok'
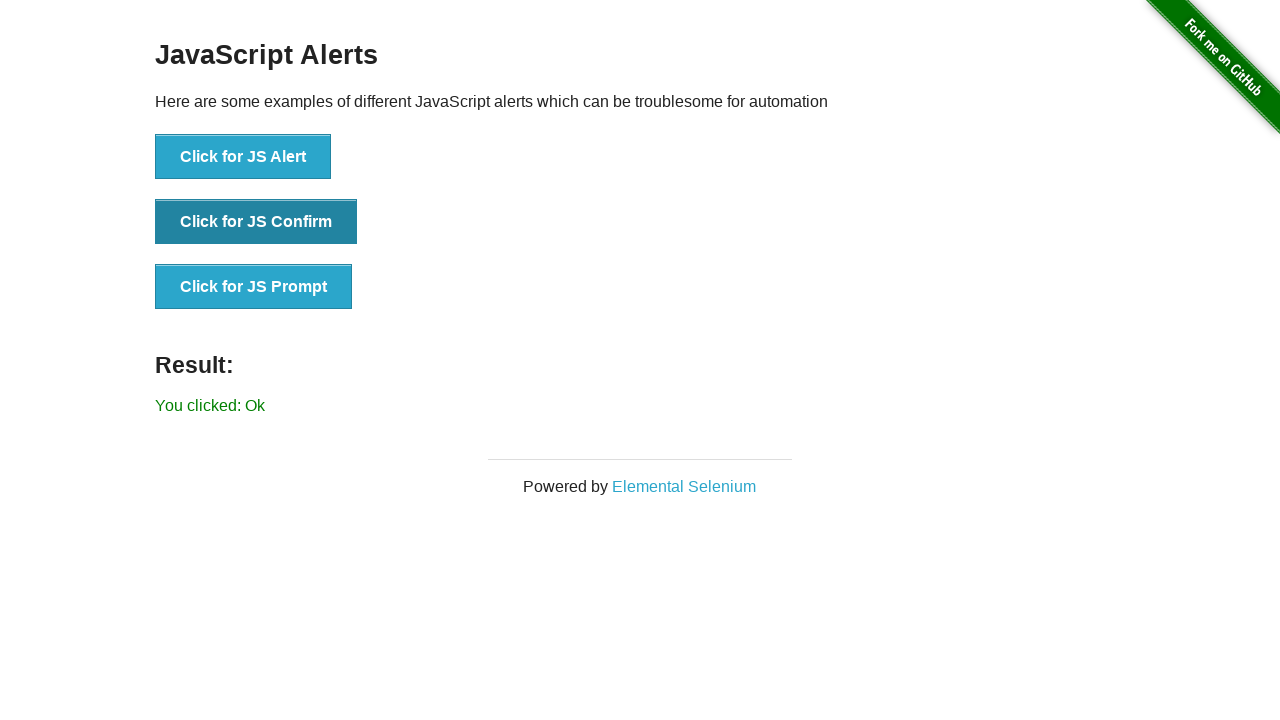

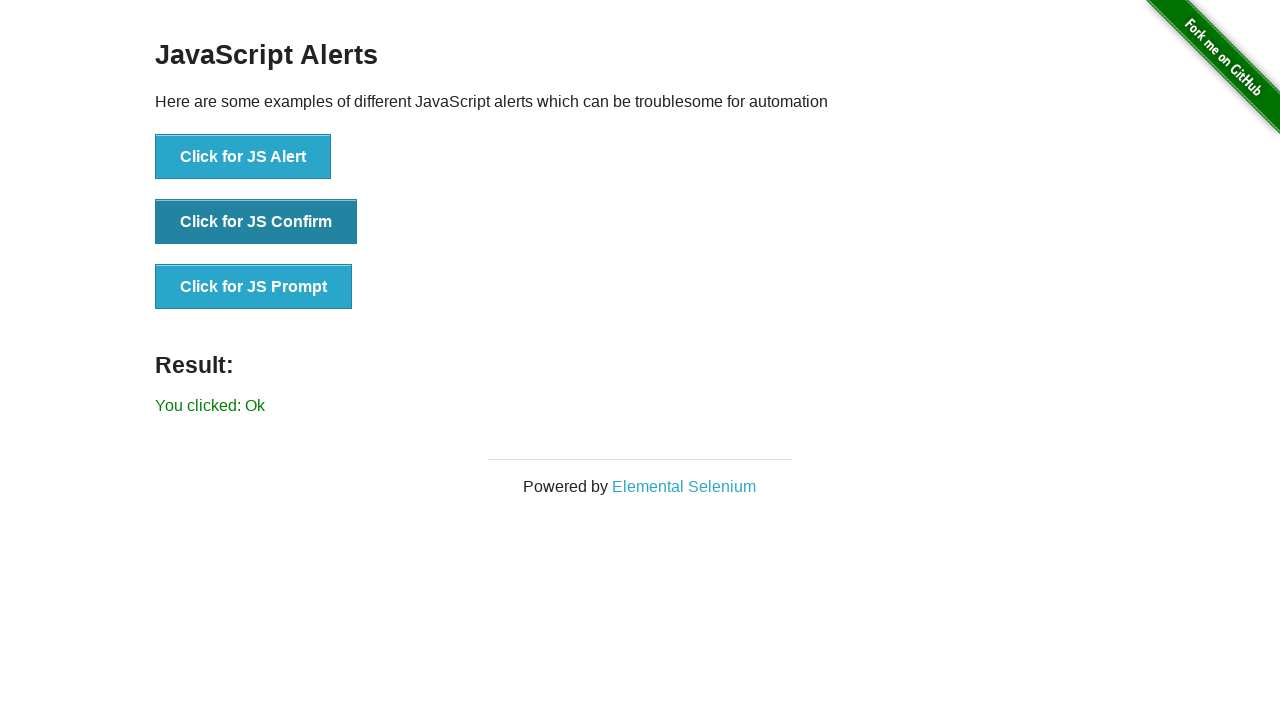